Tests alert dialog functionality by double-clicking a button and handling the resulting alert

Starting URL: https://only-testing-blog.blogspot.com/2014/09/selectable.html

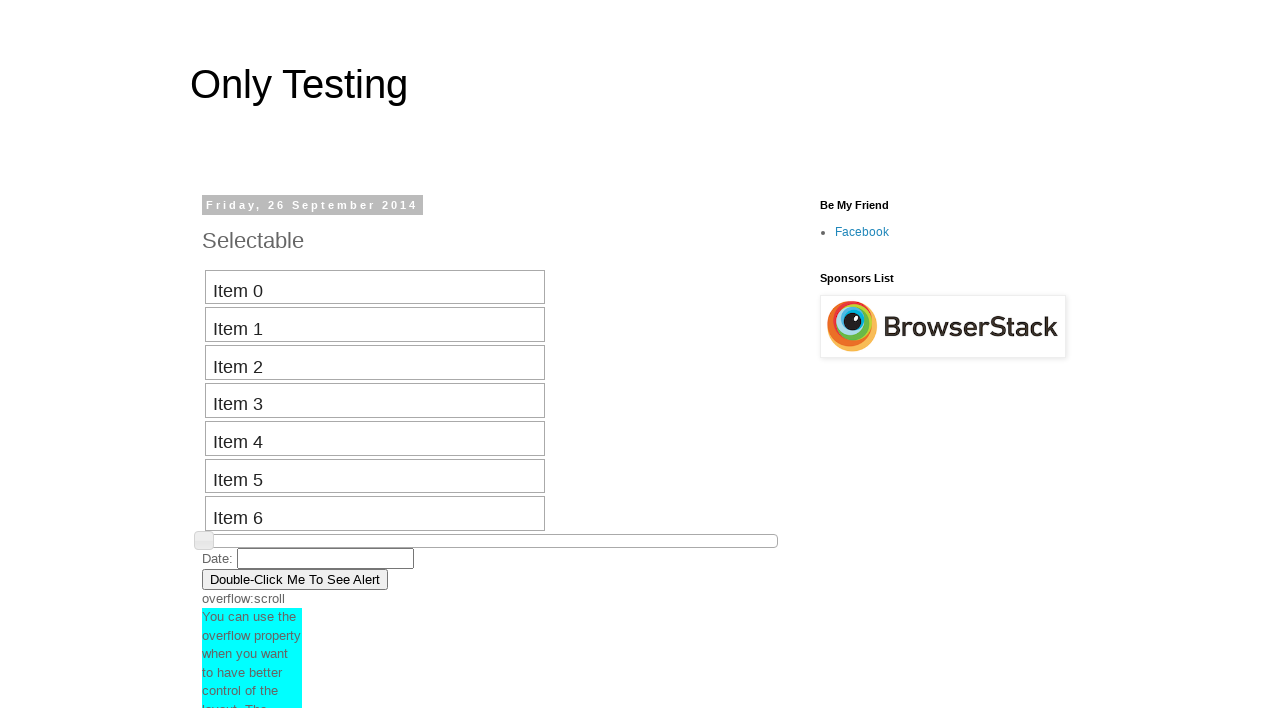

Navigated to alert popup test page
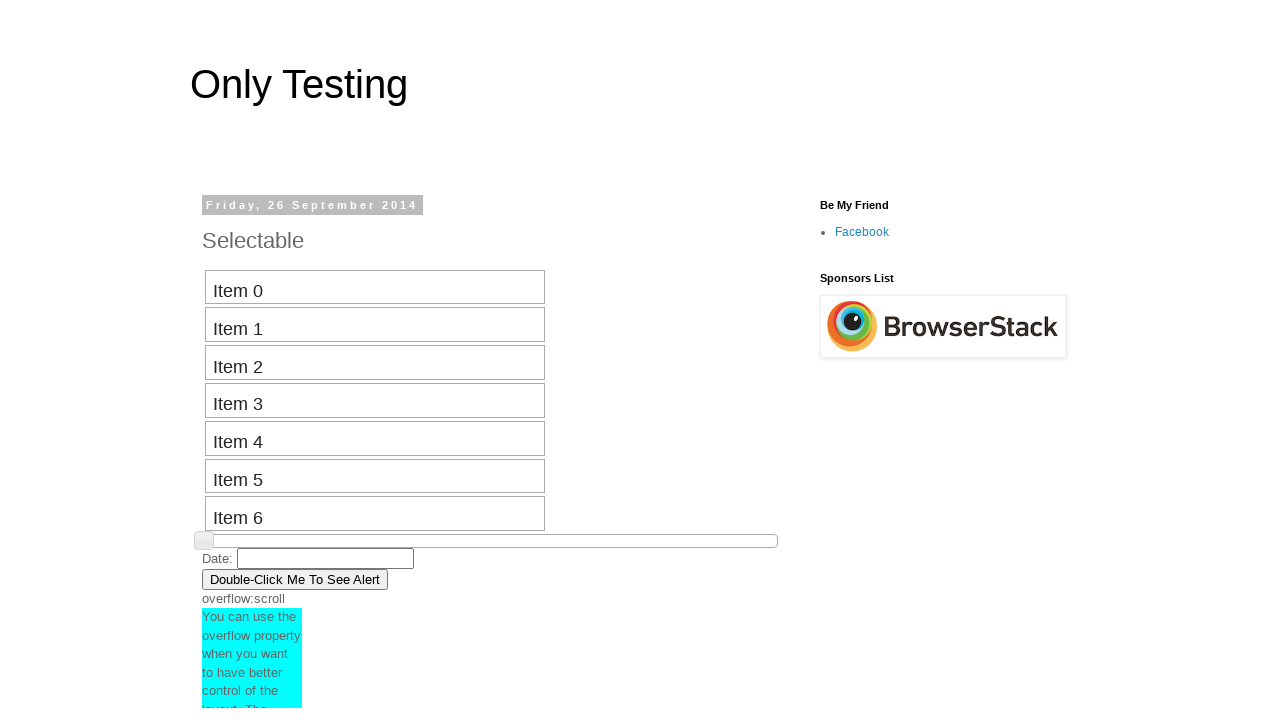

Set up alert dialog handler to accept dialogs
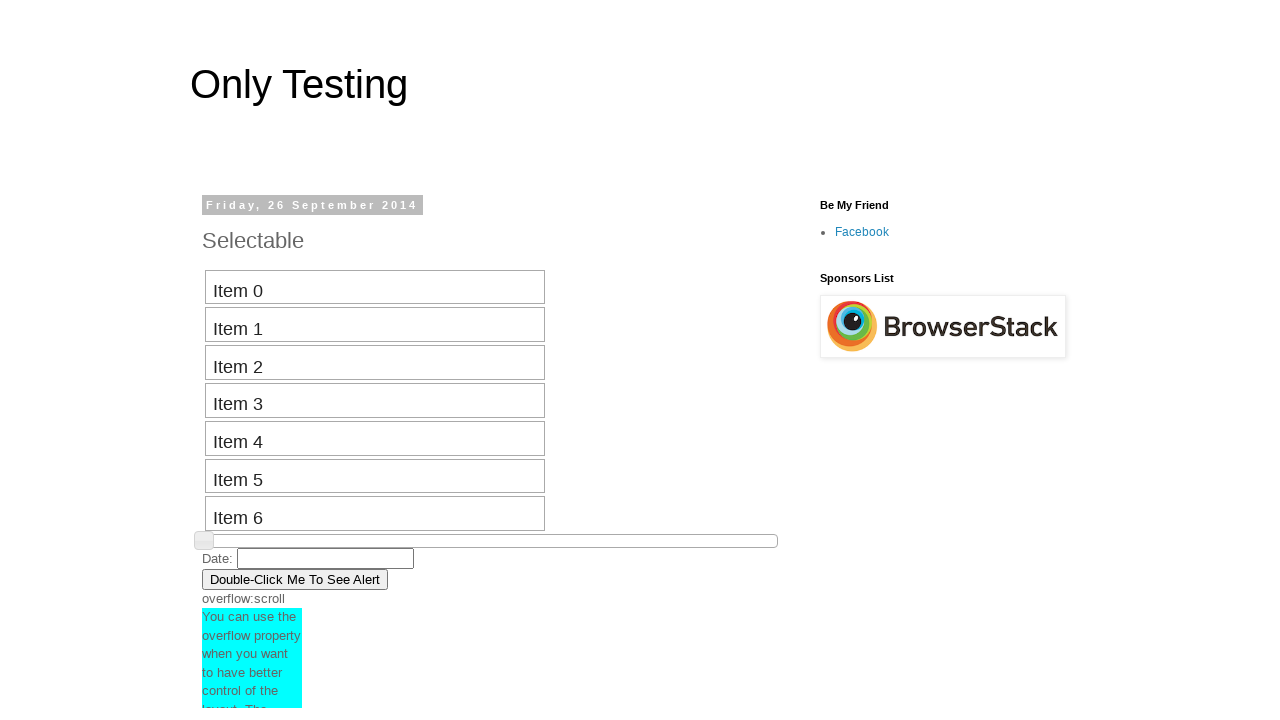

Double-clicked button to trigger alert dialog at (295, 579) on button
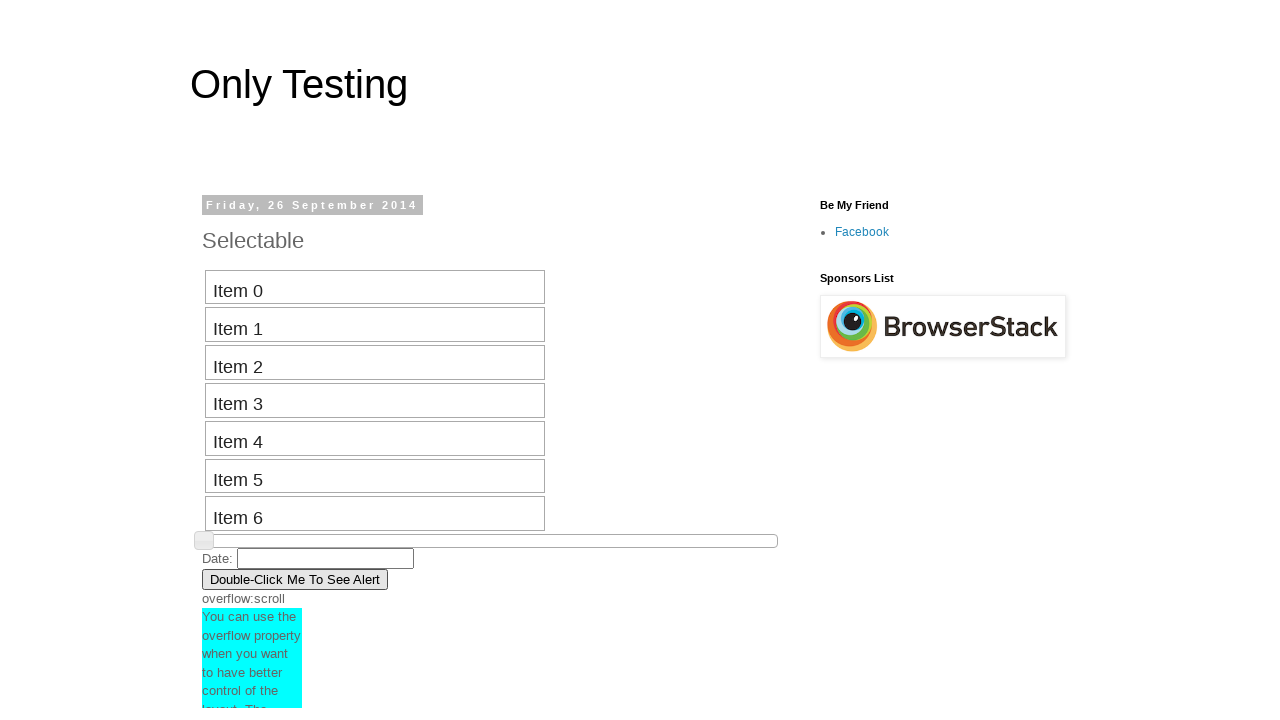

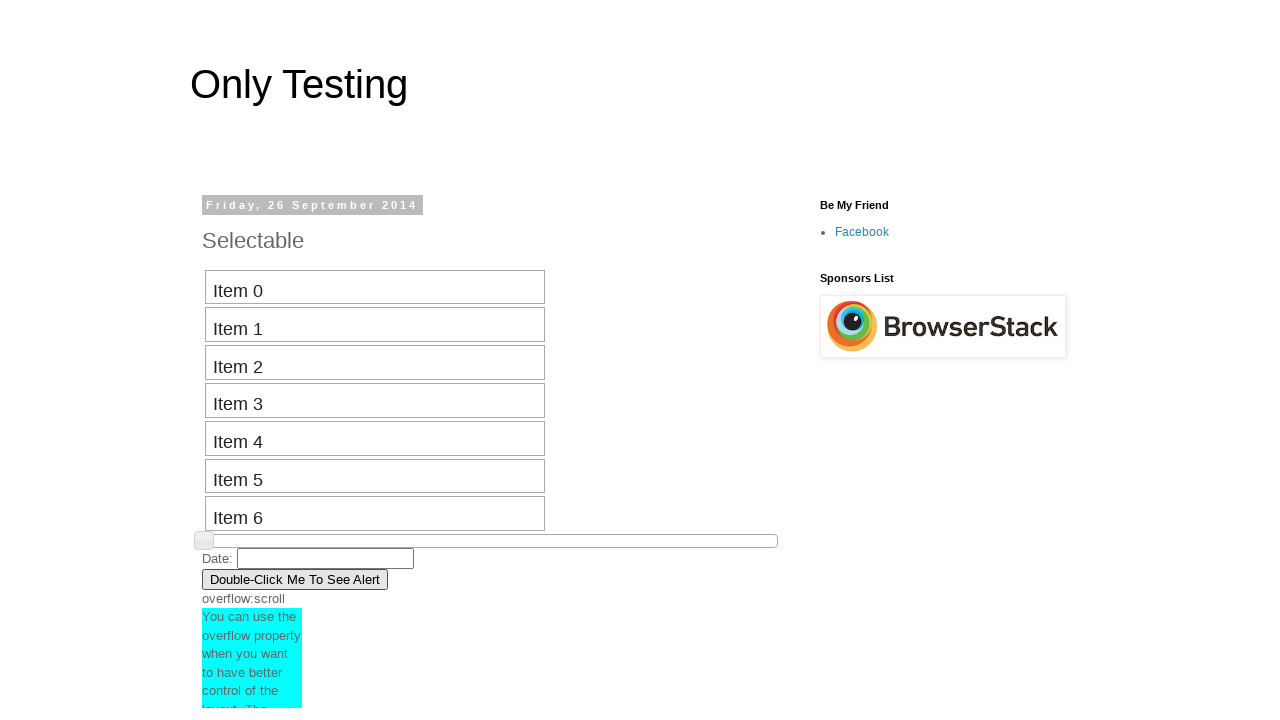